Clicks the confirm button and accepts the JavaScript confirmation dialog

Starting URL: https://demoqa.com/alerts

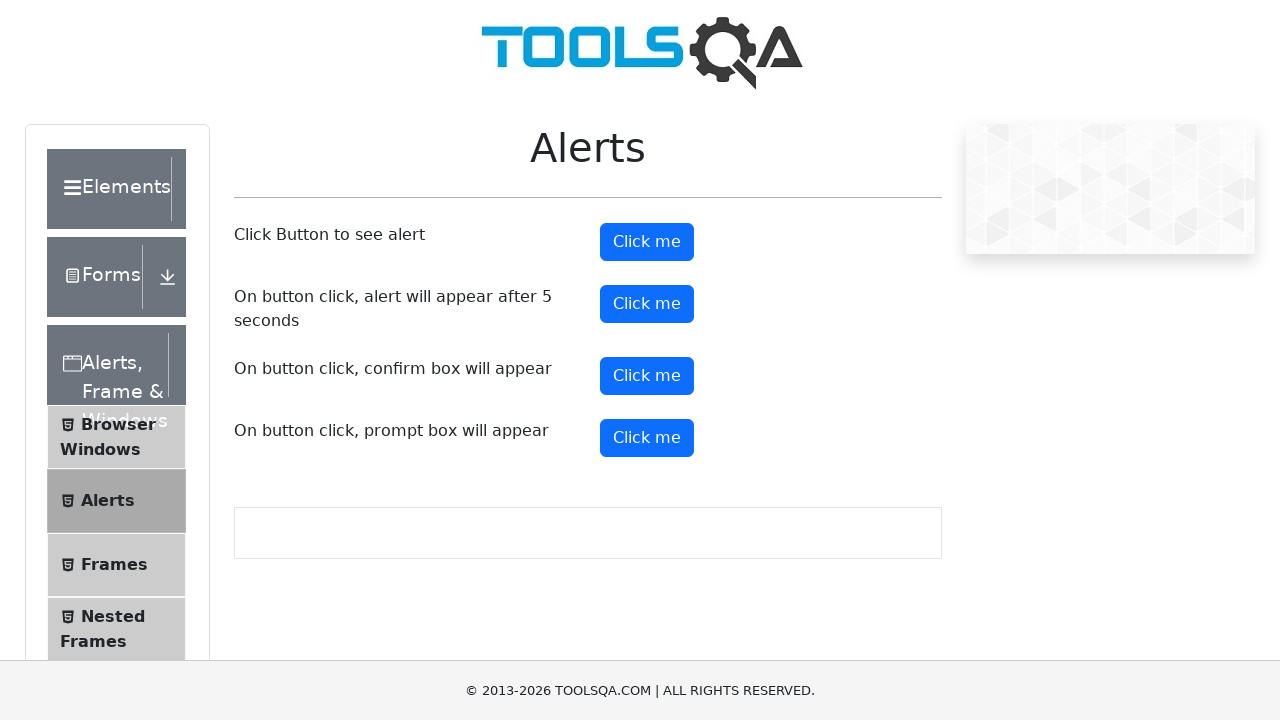

Registered dialog handler to accept confirmation dialogs
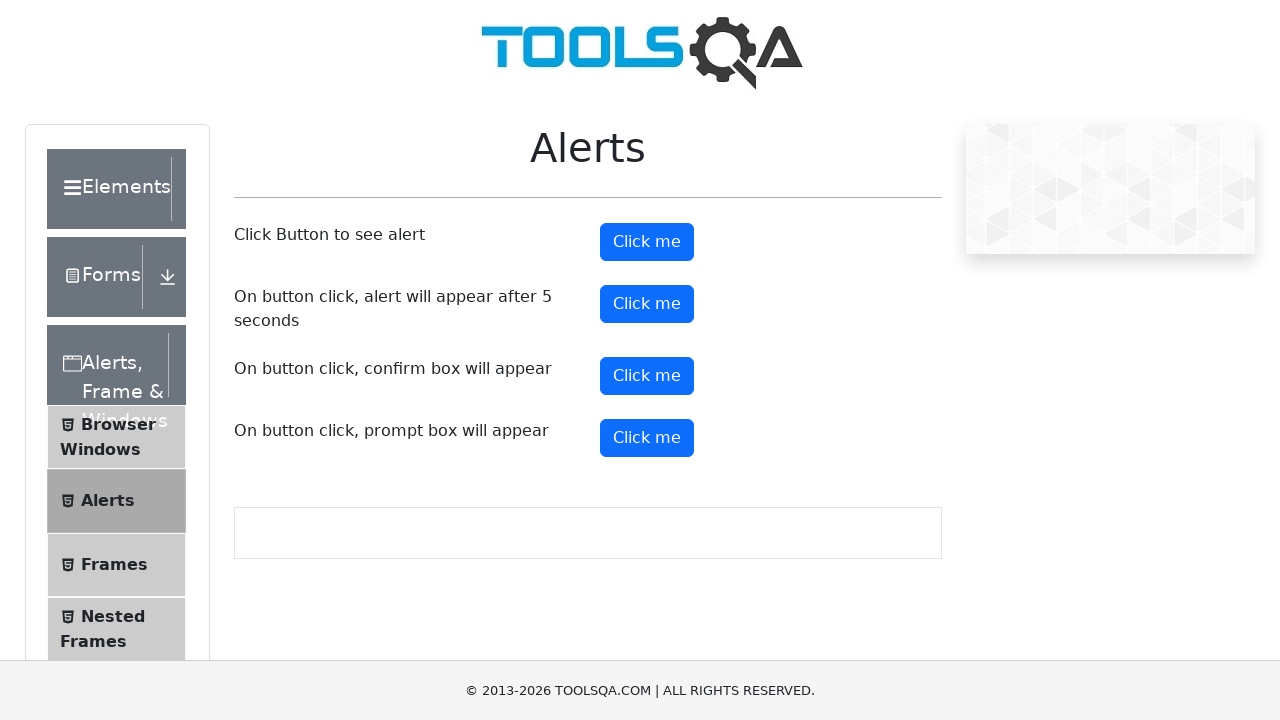

Clicked the confirm button at (647, 376) on #confirmButton
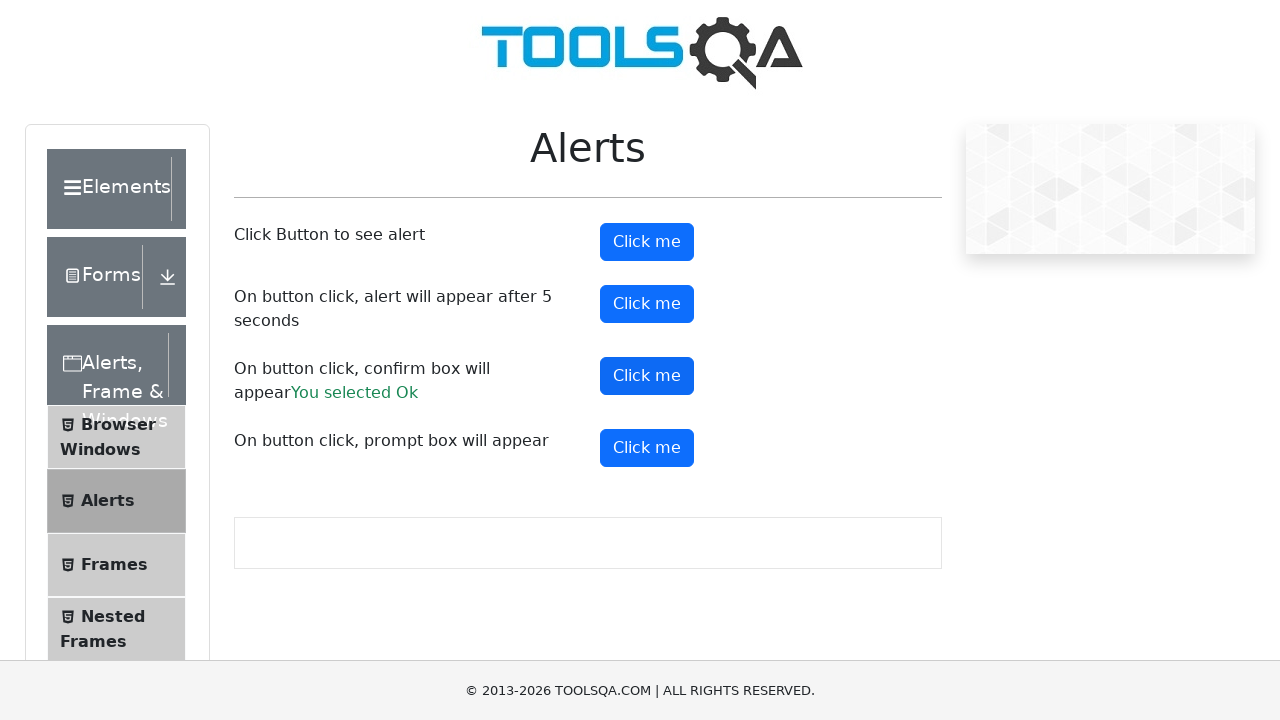

Waited 500ms for dialog handling to complete
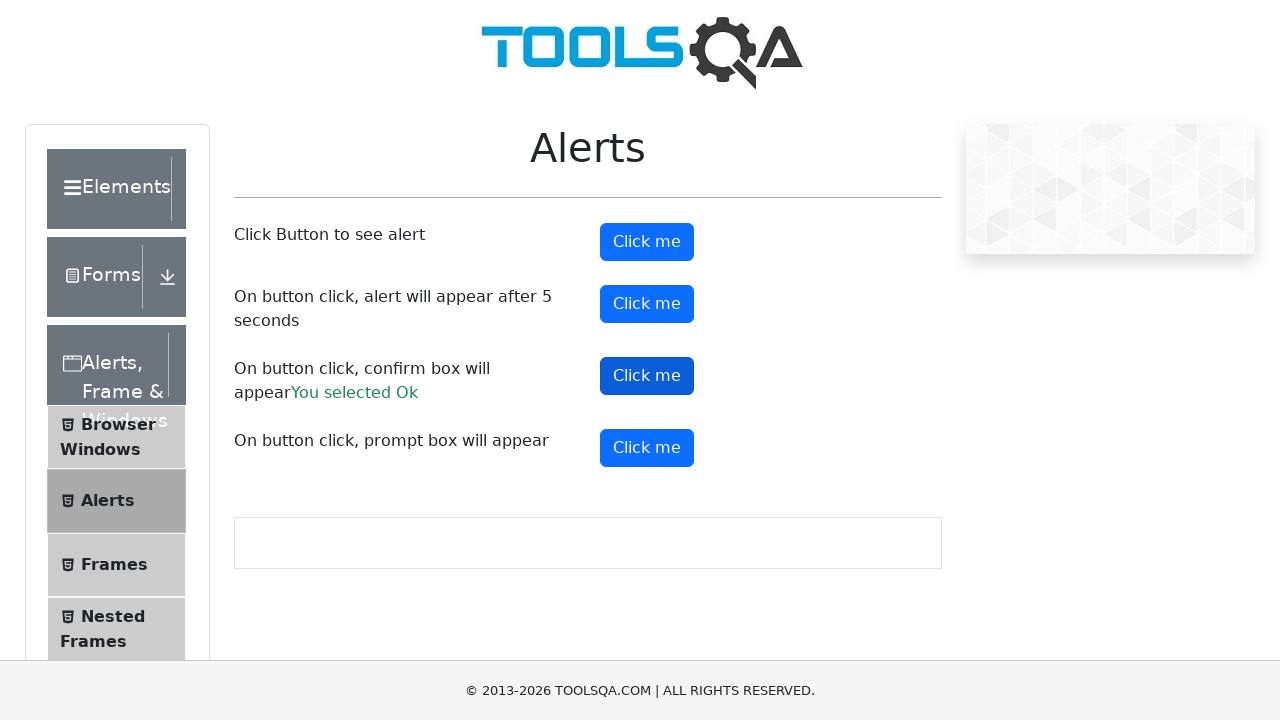

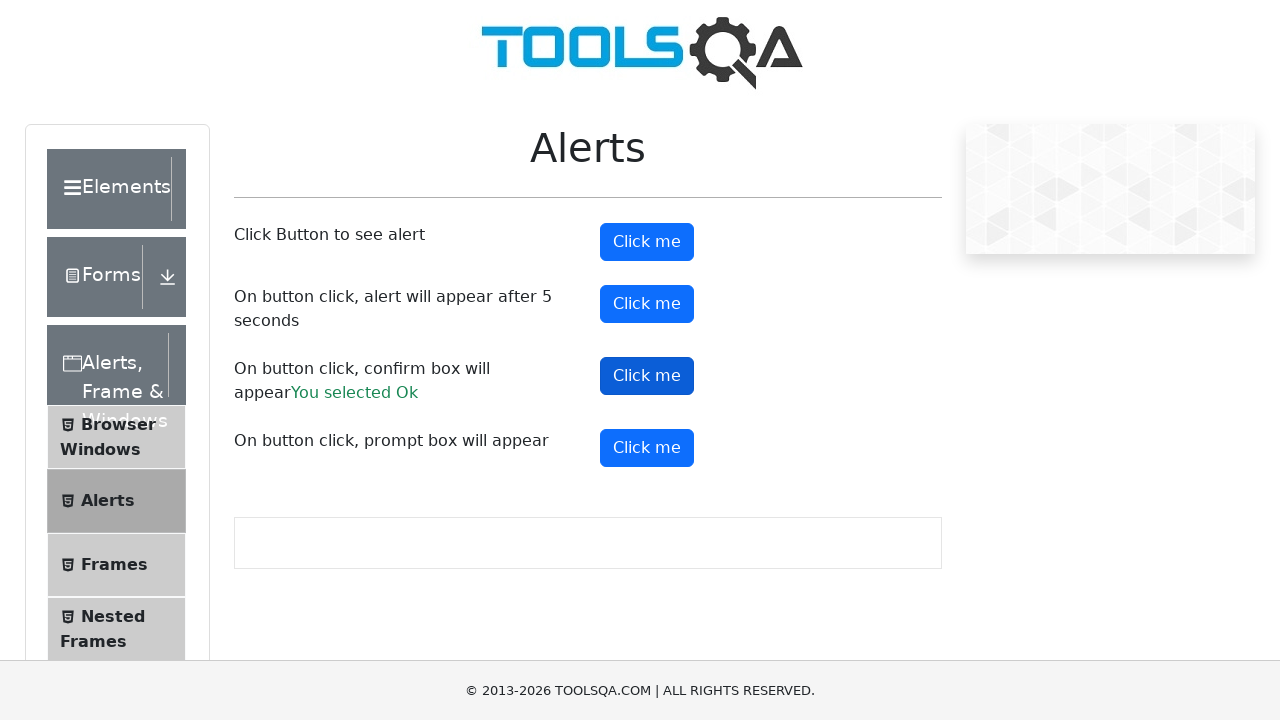